Tests selecting all checkboxes on the page and verifying each one is checked.

Starting URL: https://the-internet.herokuapp.com/checkboxes

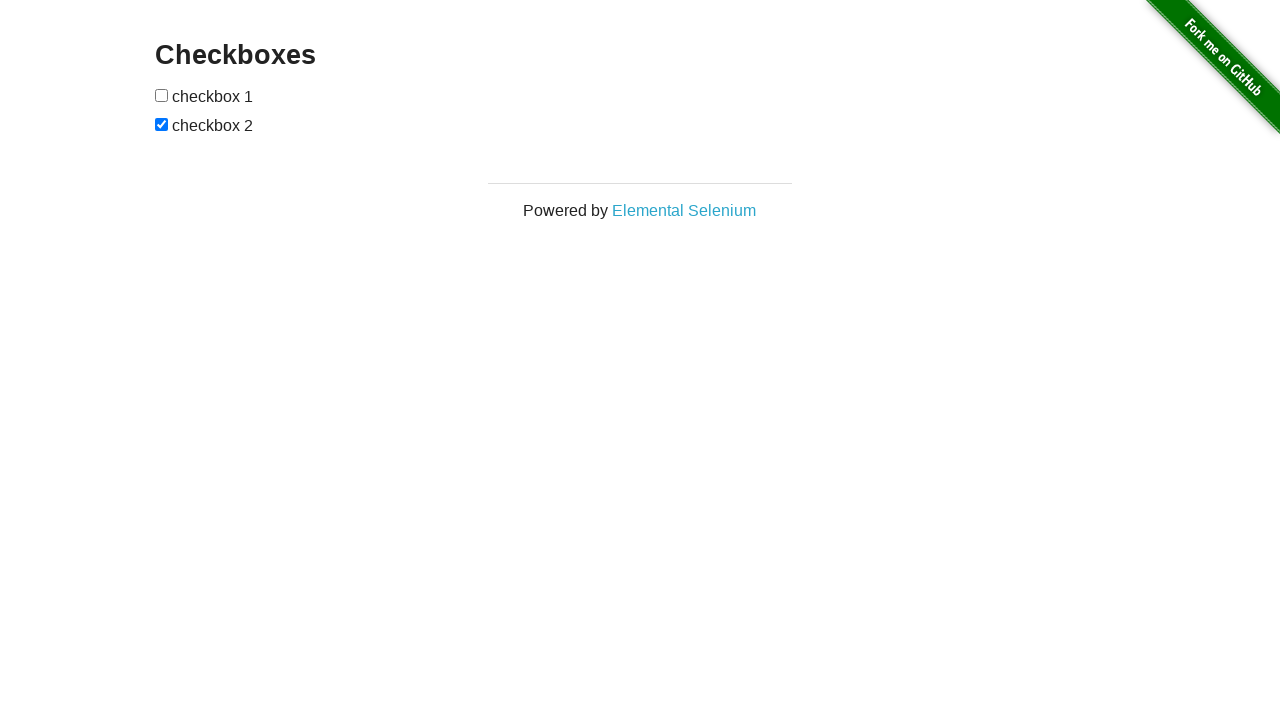

Located all checkboxes on the page
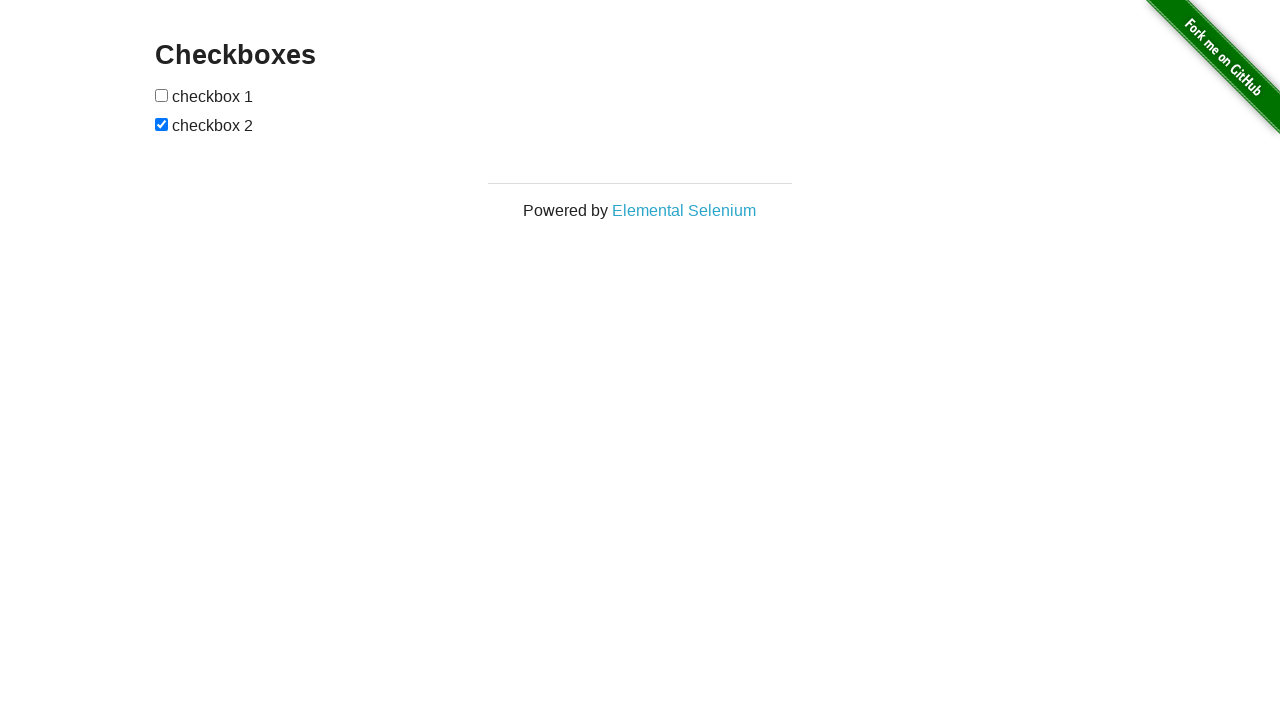

Found 2 checkboxes on the page
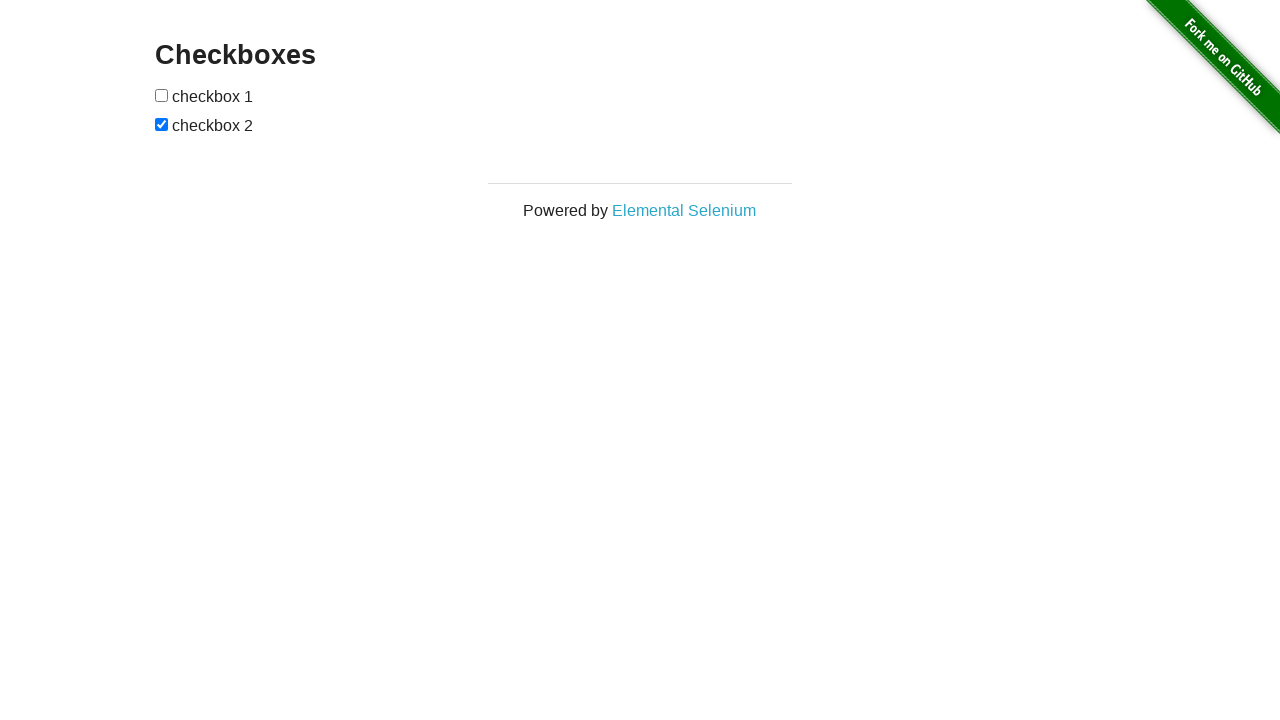

Clicked checkbox 0 to select it at (162, 95) on input[type='checkbox'] >> nth=0
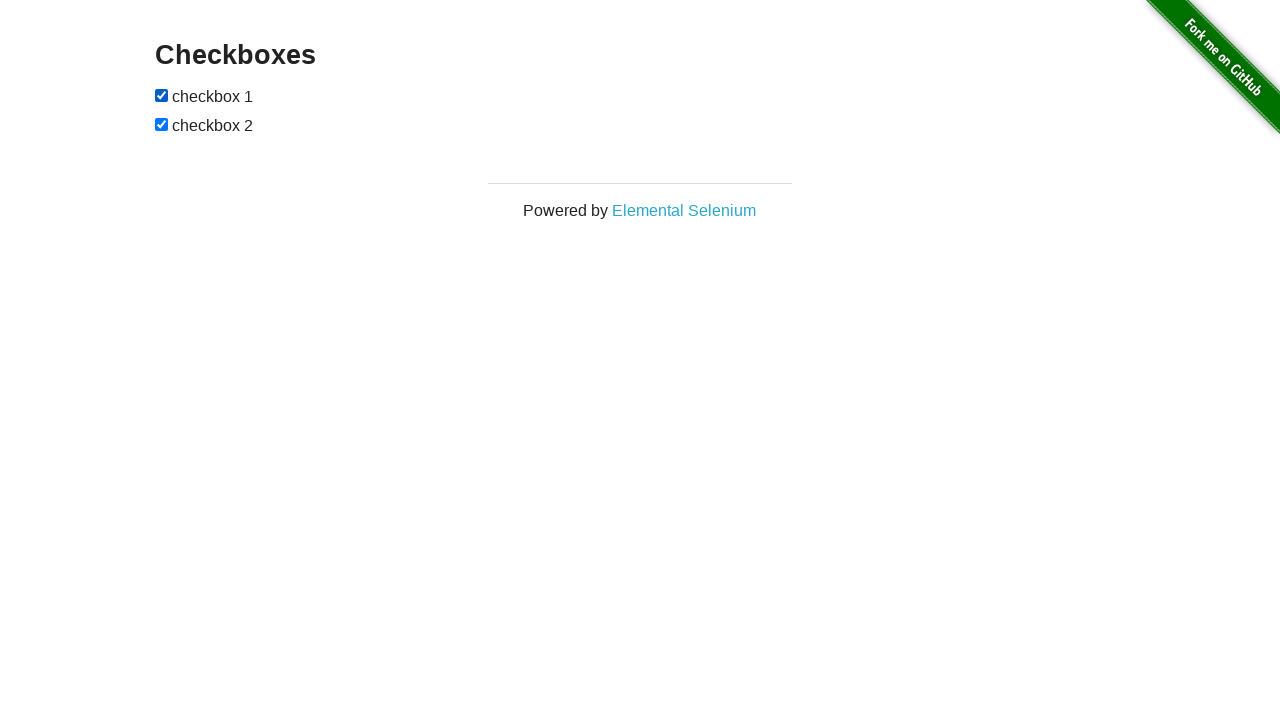

Verified checkbox 0 is checked
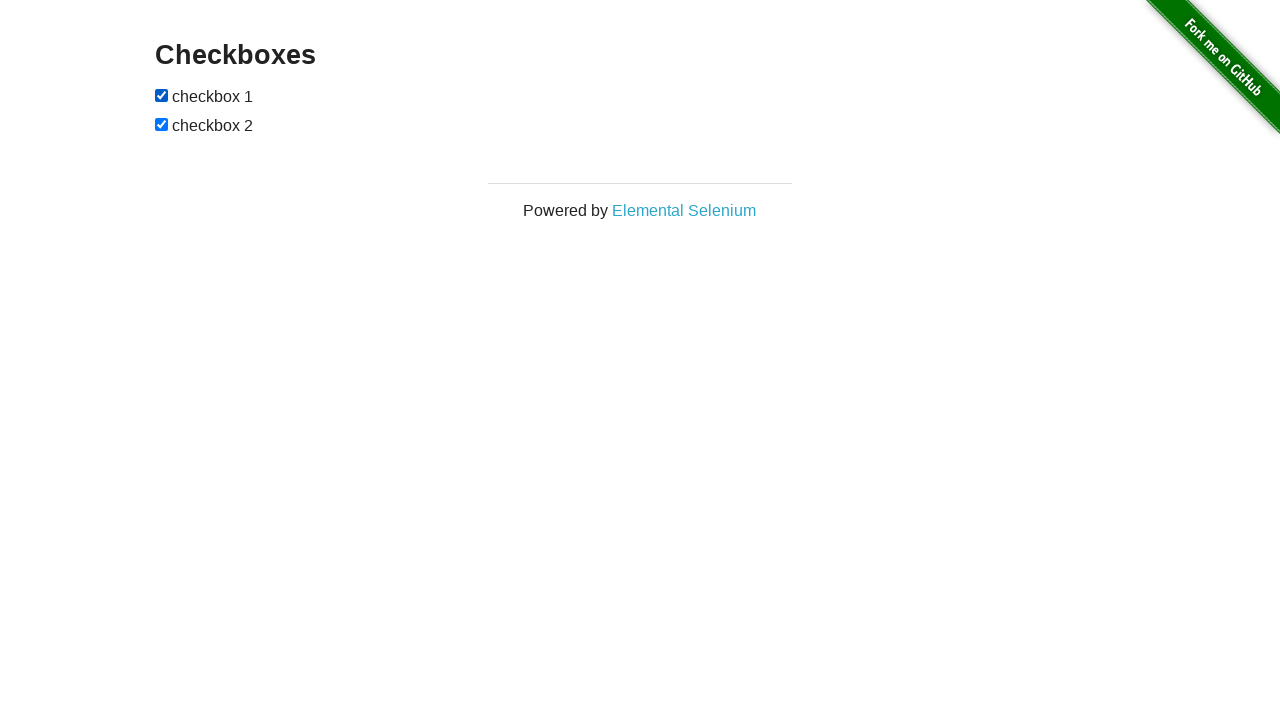

Verified checkbox 1 is checked
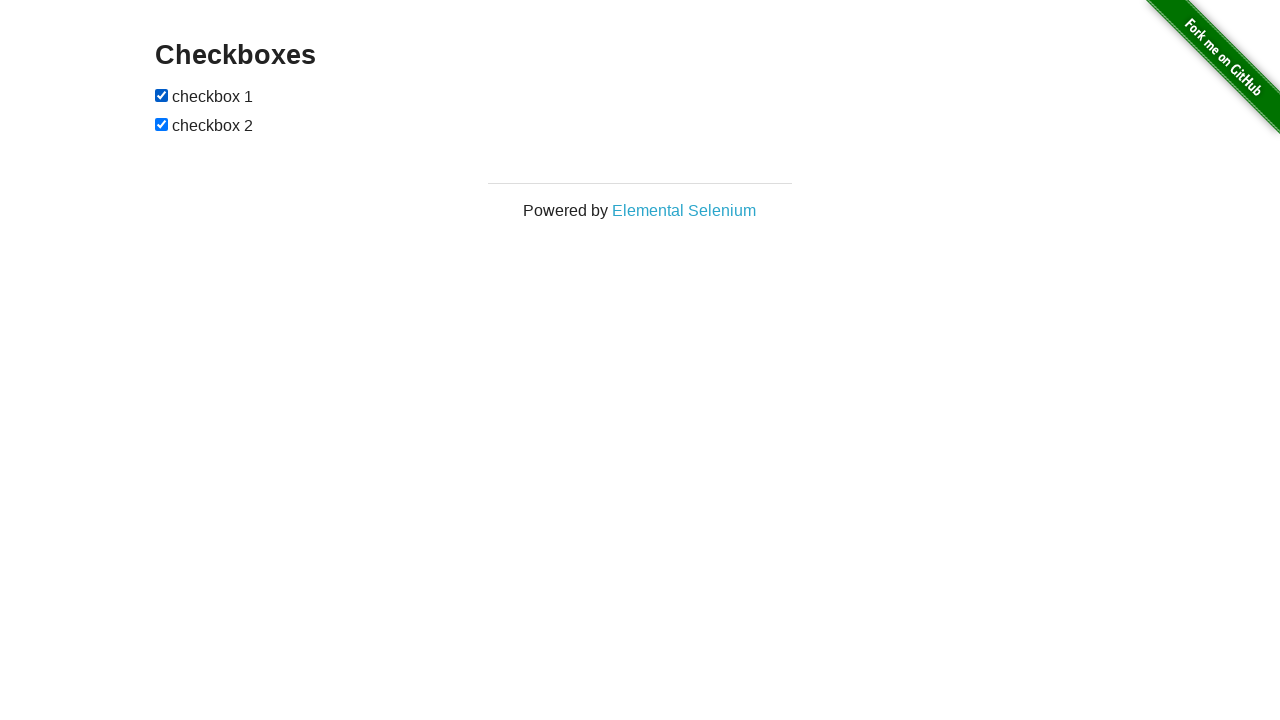

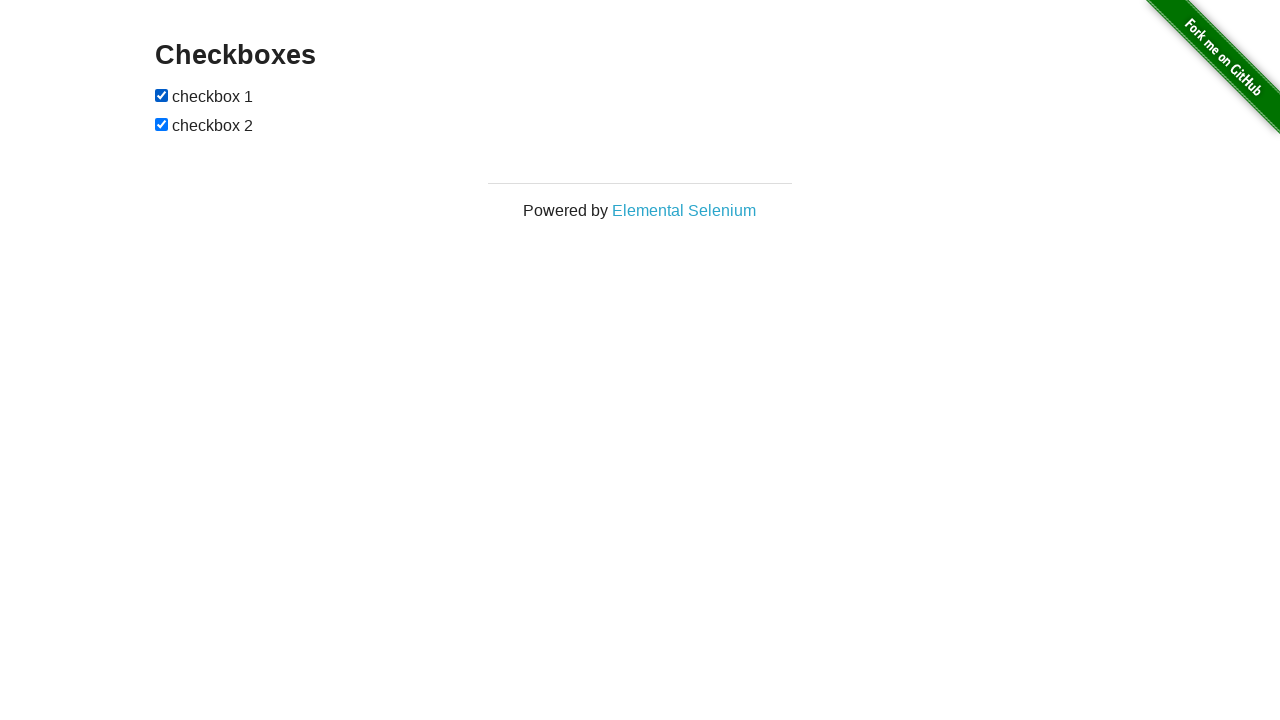